Tests form filling functionality on a practice website by entering email, password, name, selecting options, submitting the form, and verifying success message

Starting URL: https://rahulshettyacademy.com/angularpractice/

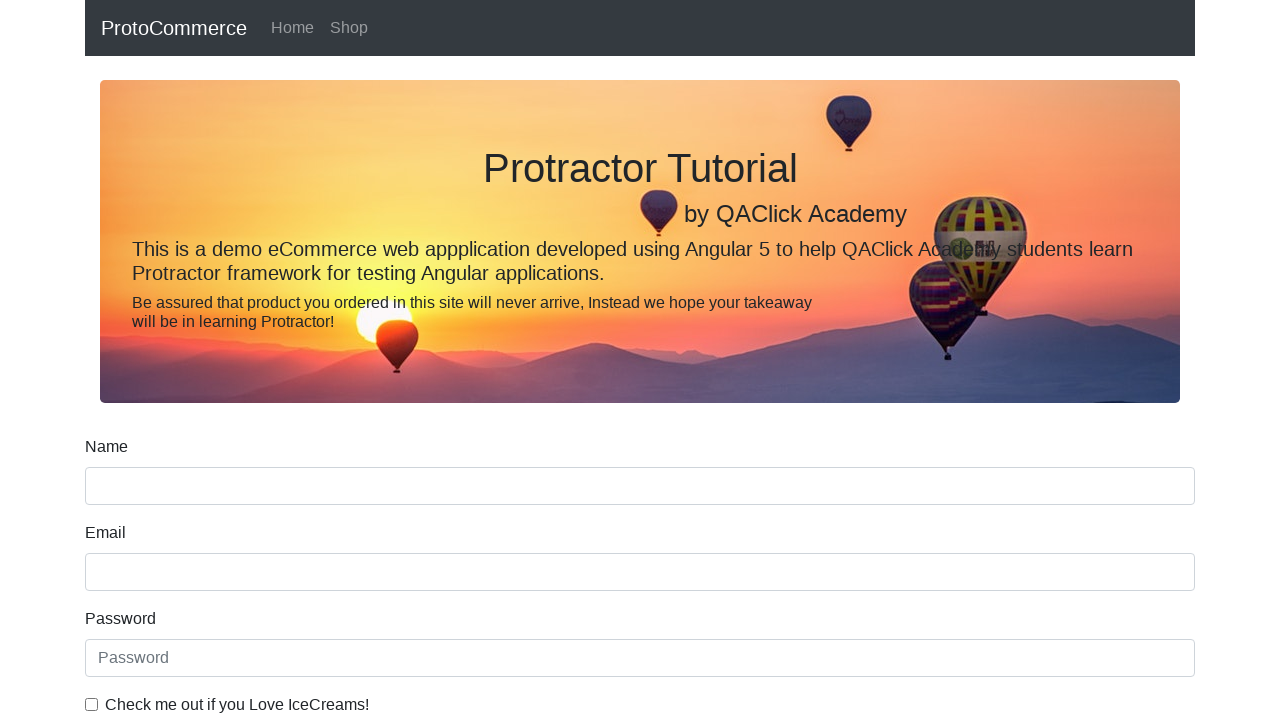

Filled email field with 'testuser.automation@example.com' on input[name='email']
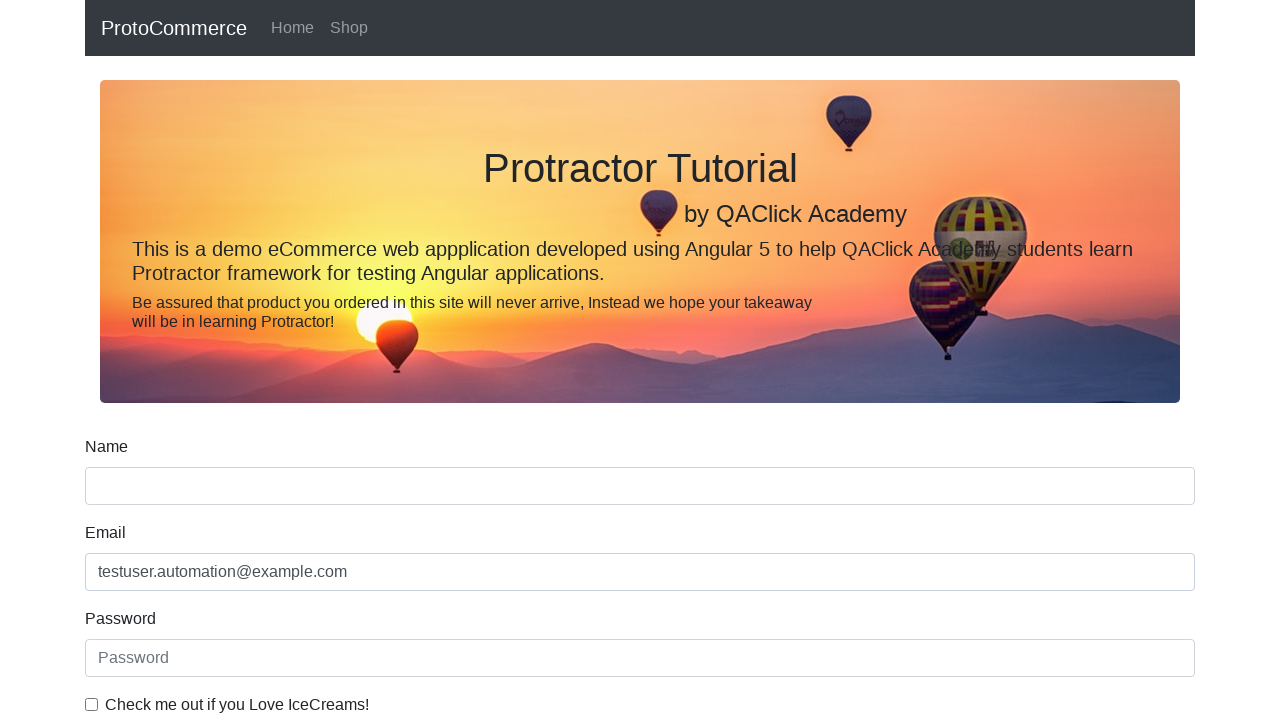

Filled password field with 'SecurePass789' on #exampleInputPassword1
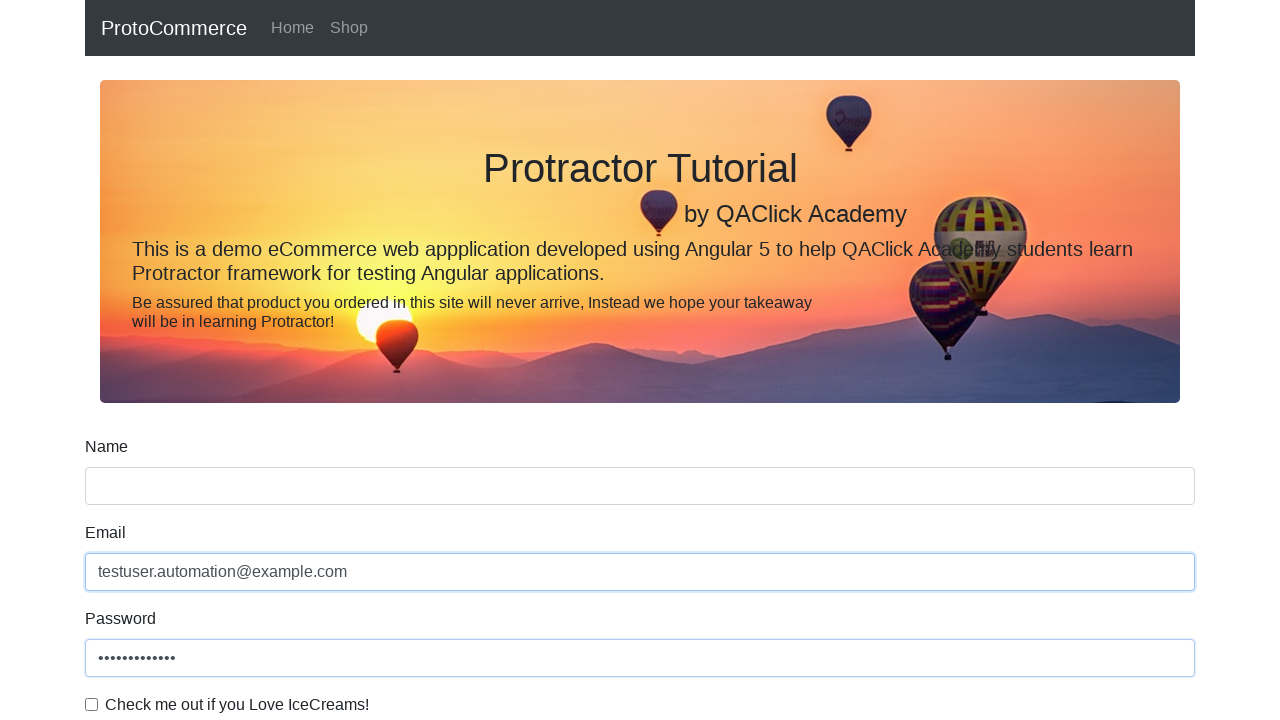

Clicked checkbox to agree to terms at (92, 704) on #exampleCheck1
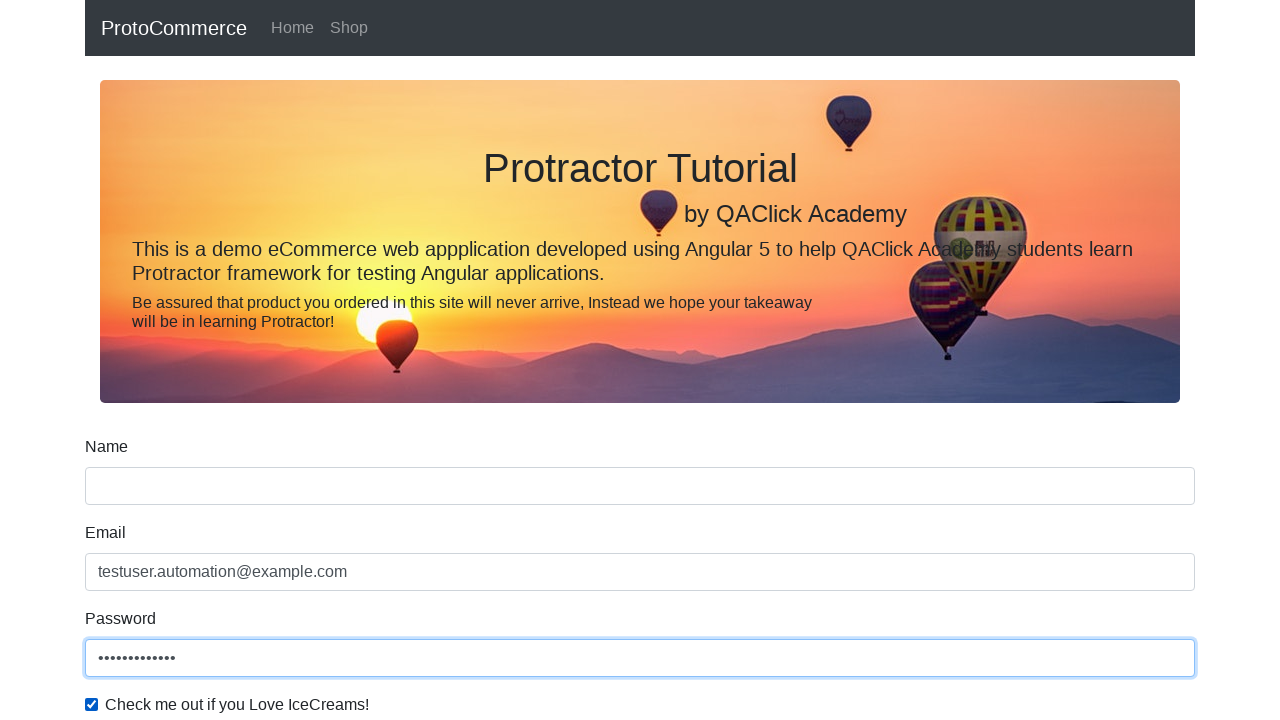

Filled name field with 'Alexandra' on input[name='name']
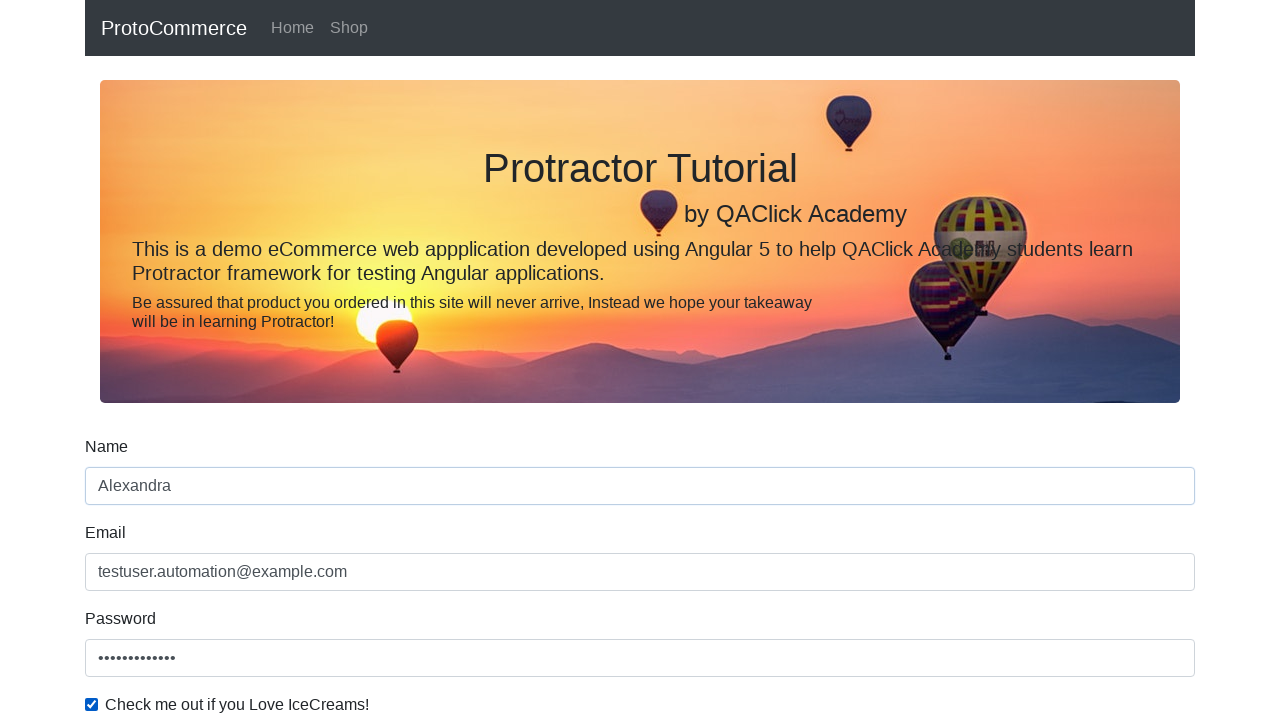

Selected radio button option at (238, 360) on #inlineRadio1
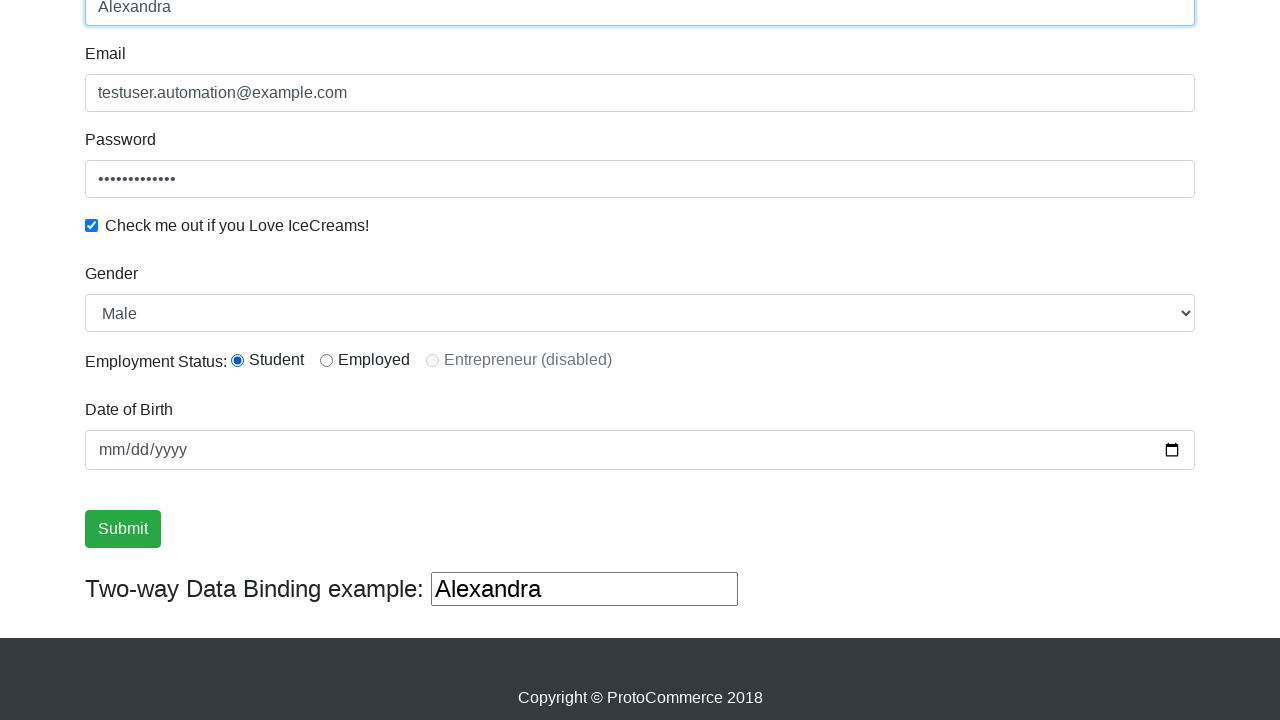

Clicked submit button to submit the form at (123, 529) on input[type='submit']
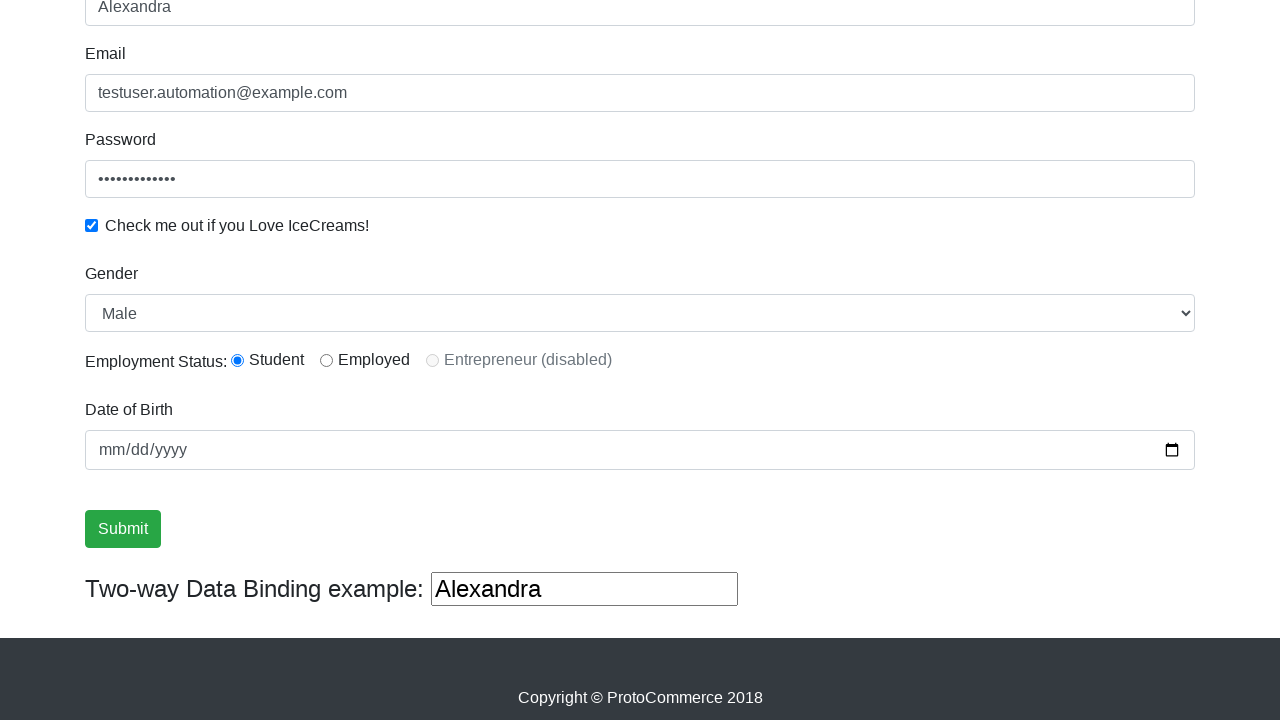

Success message appeared on the page
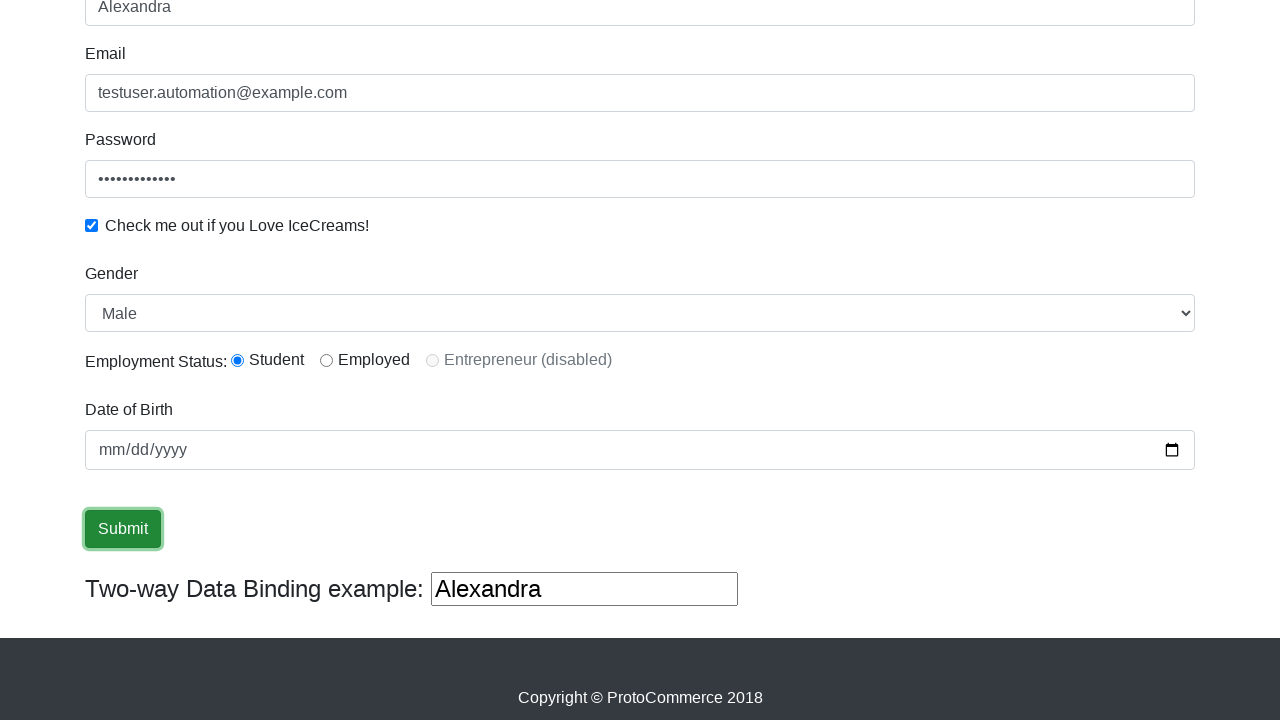

Verified 'Success' text in success message
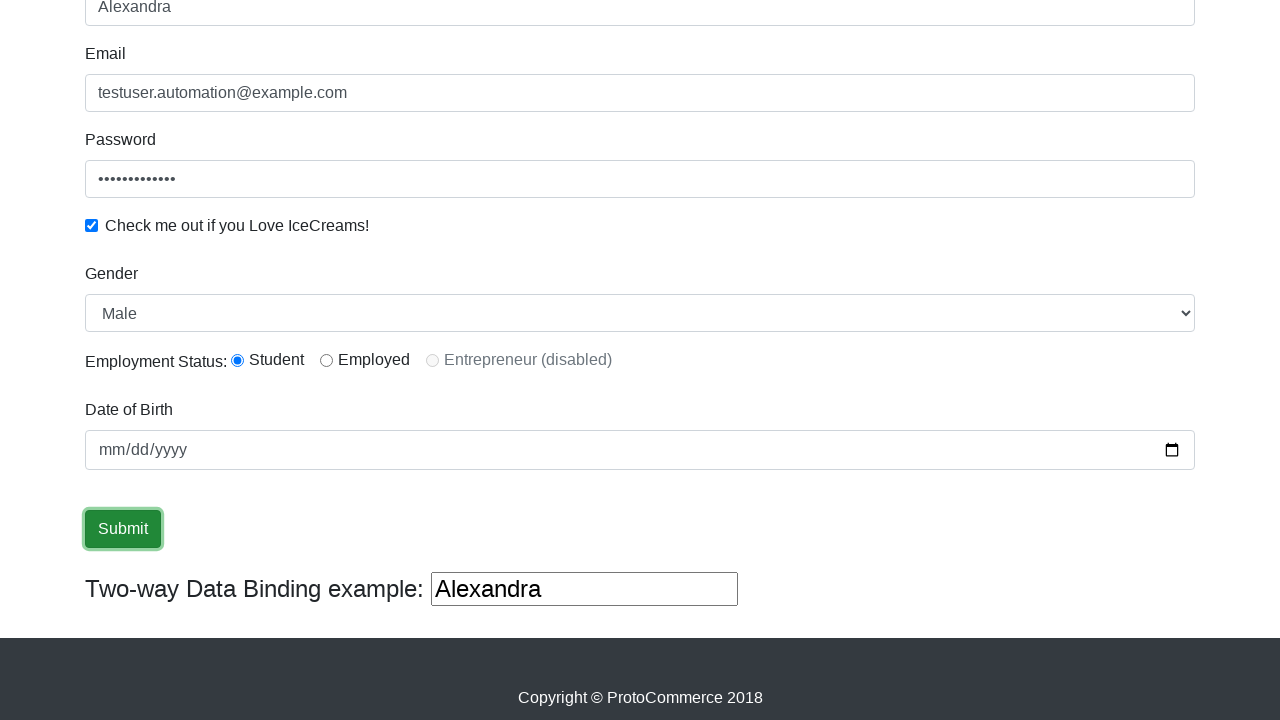

Filled additional text field with 'Hello! This is a test message.' on (//input[@type='text'])[3]
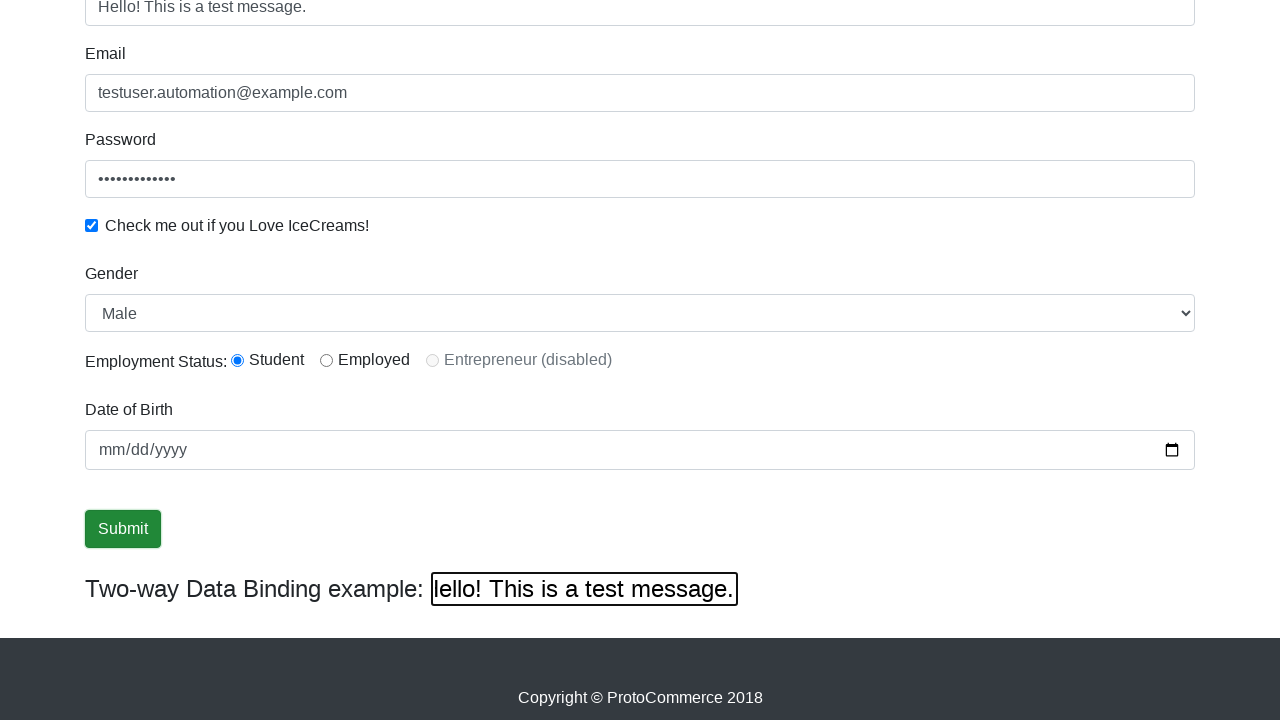

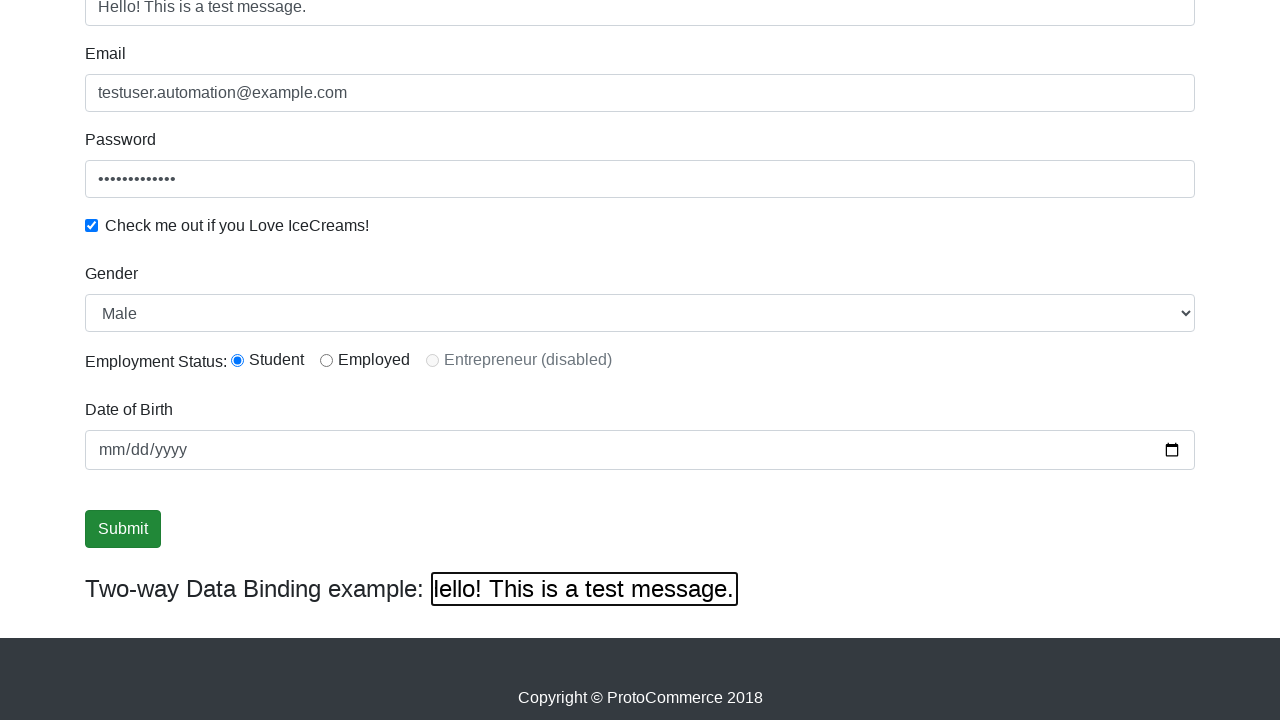